Tests keyboard accessibility of a registration form by using Tab key navigation to move through fields and filling them with test data

Starting URL: https://naveenautomationlabs.com/opencart/index.php?route=account/register

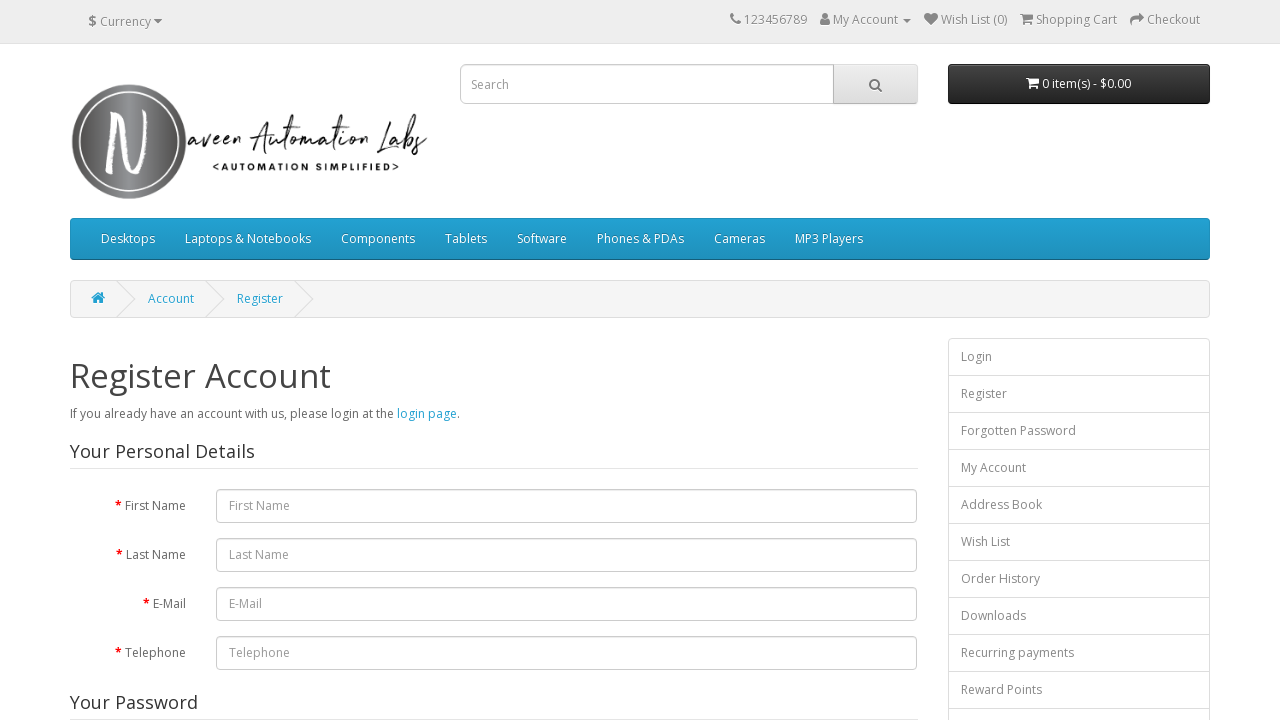

Filled first name field with 'Vaibhav' on #input-firstname
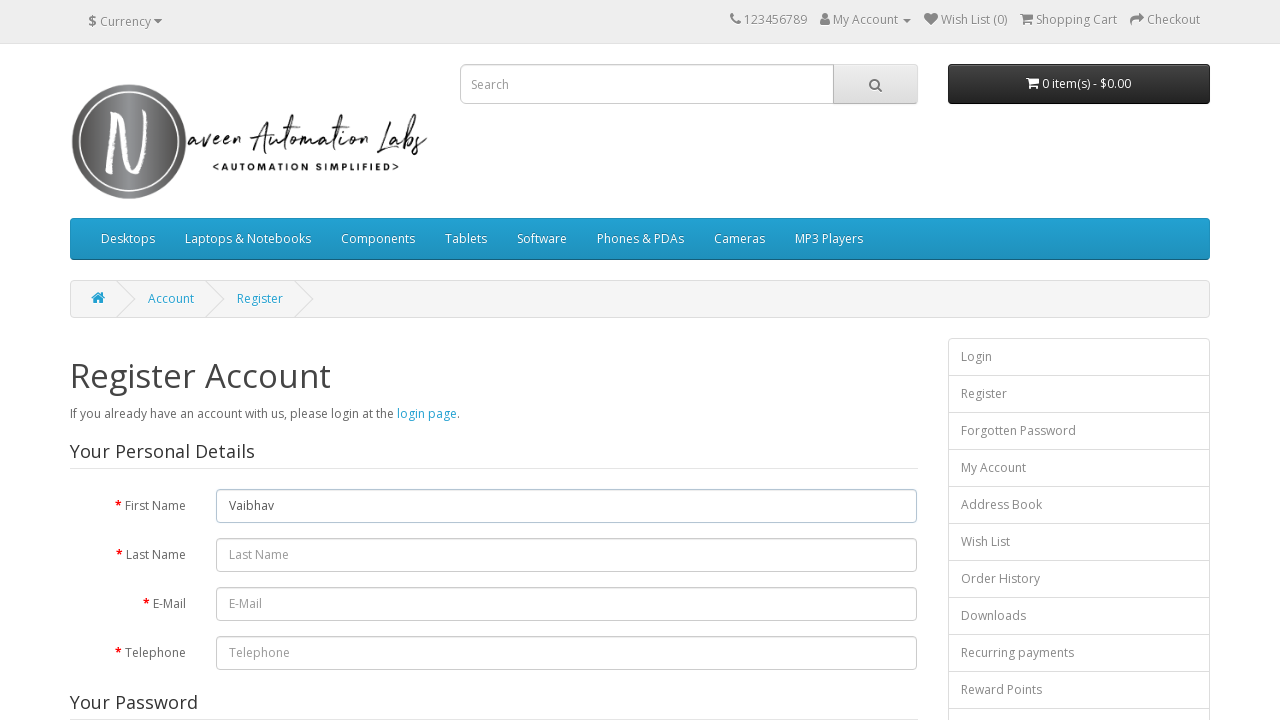

Pressed Tab to move to last name field
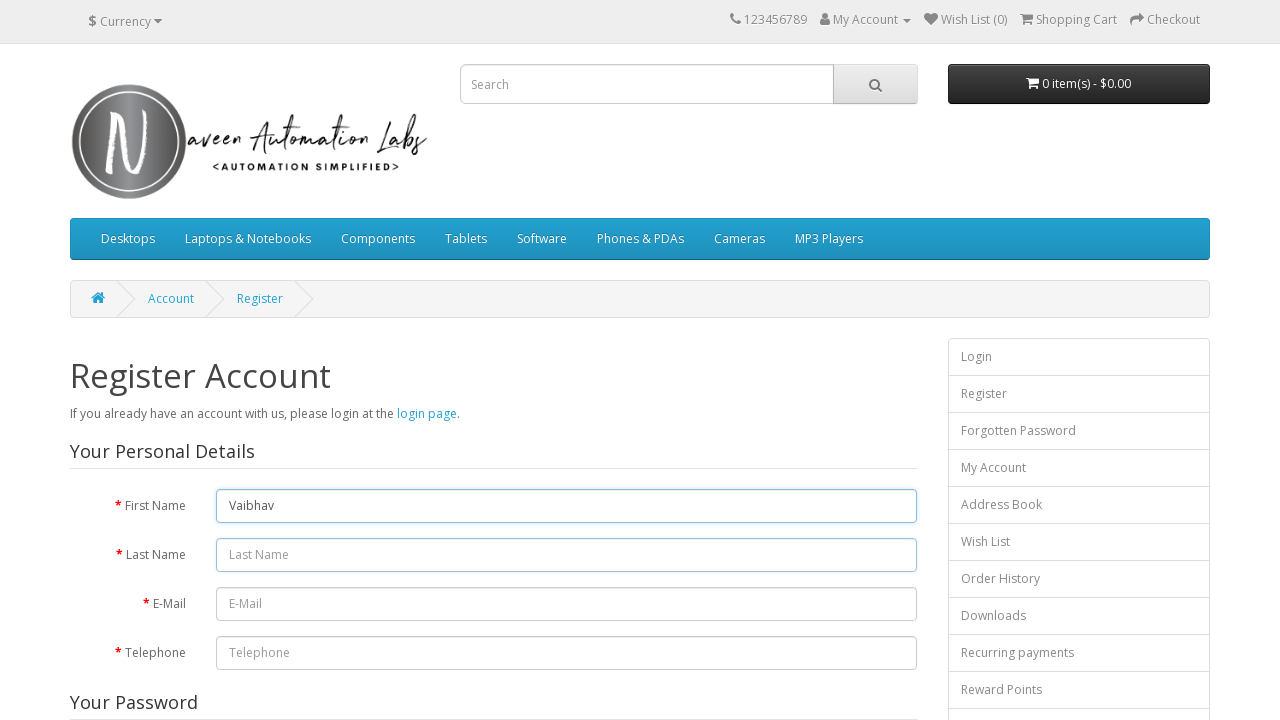

Typed 'Mishra' in last name field
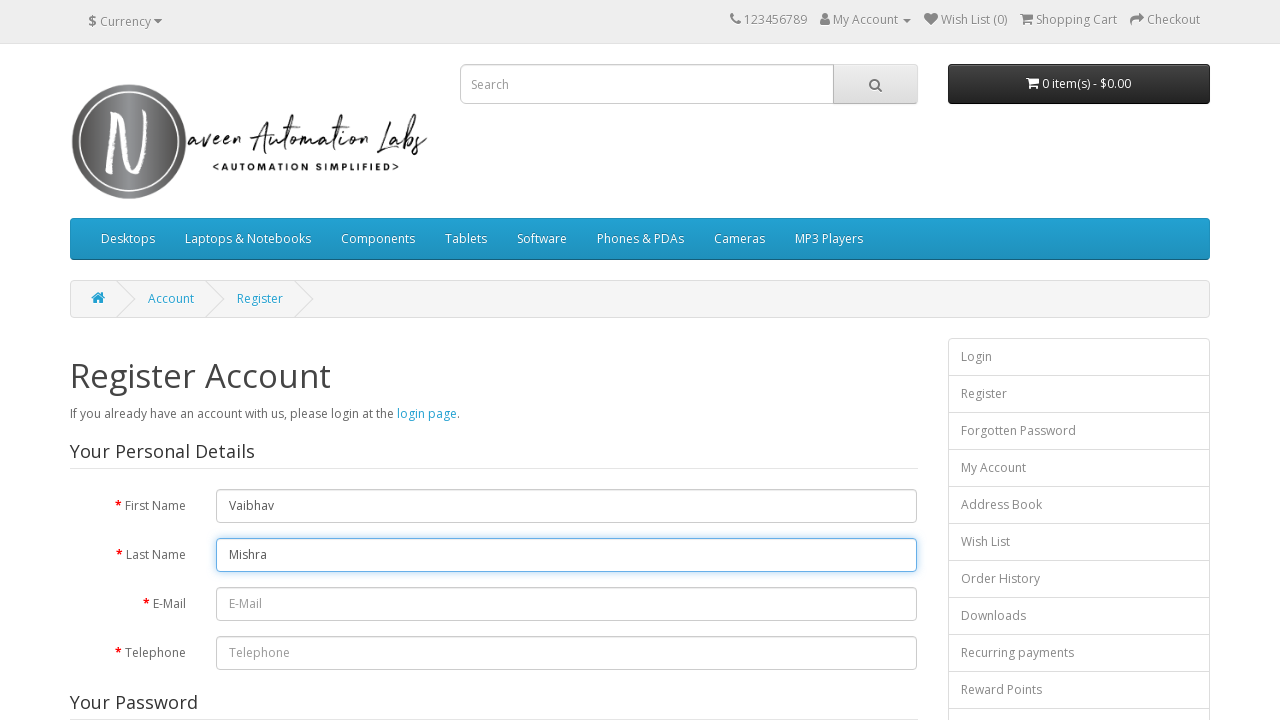

Pressed Tab to move to email field
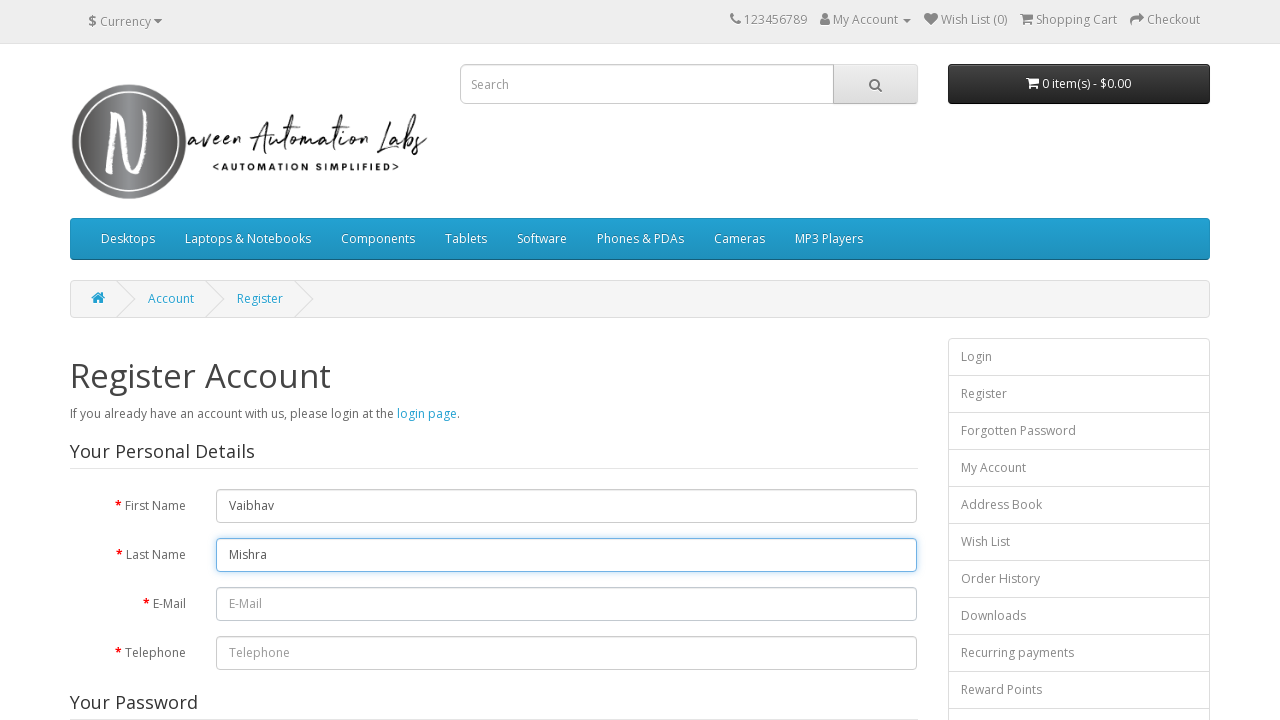

Typed email address 'testuser847@example.com'
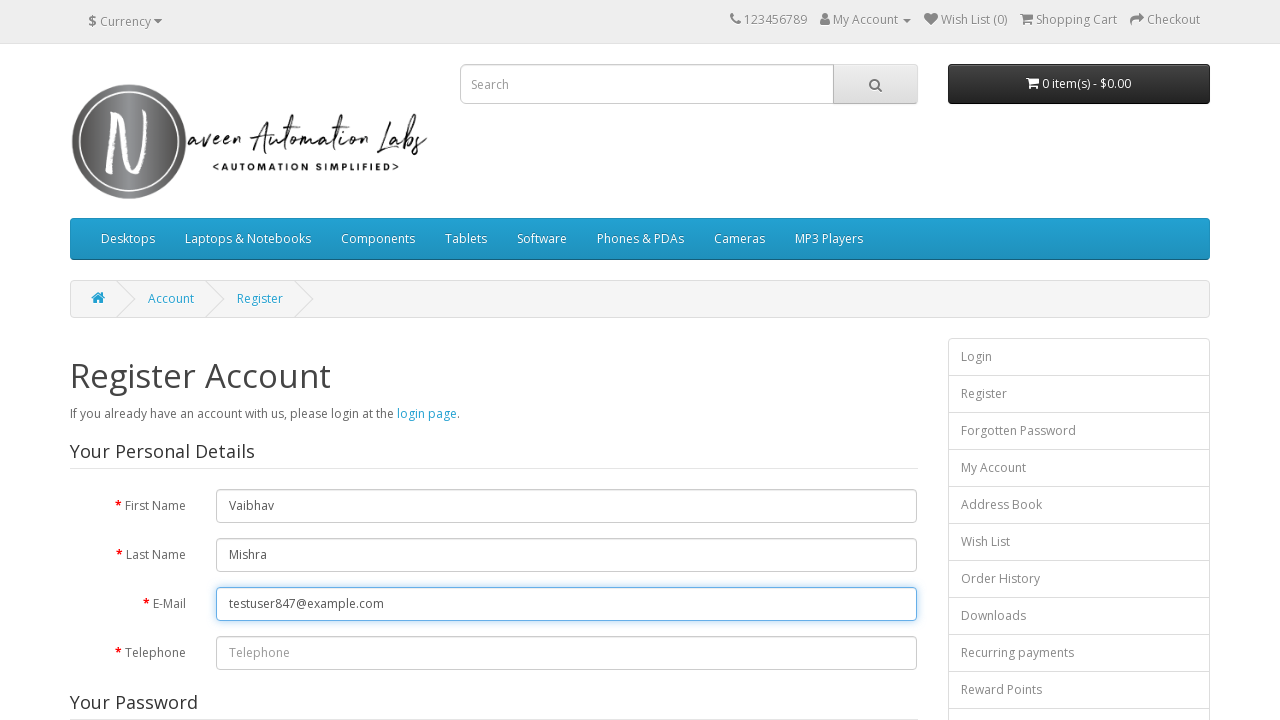

Pressed Tab to move to telephone field
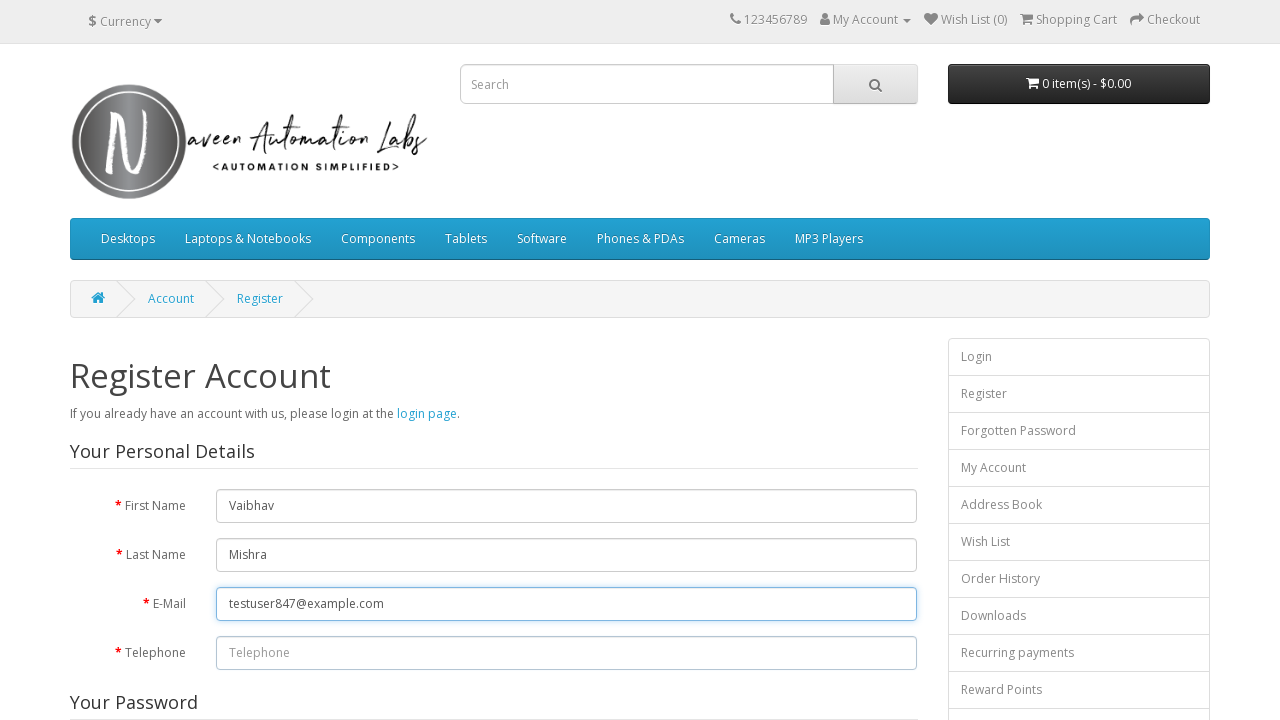

Typed phone number '9876543210'
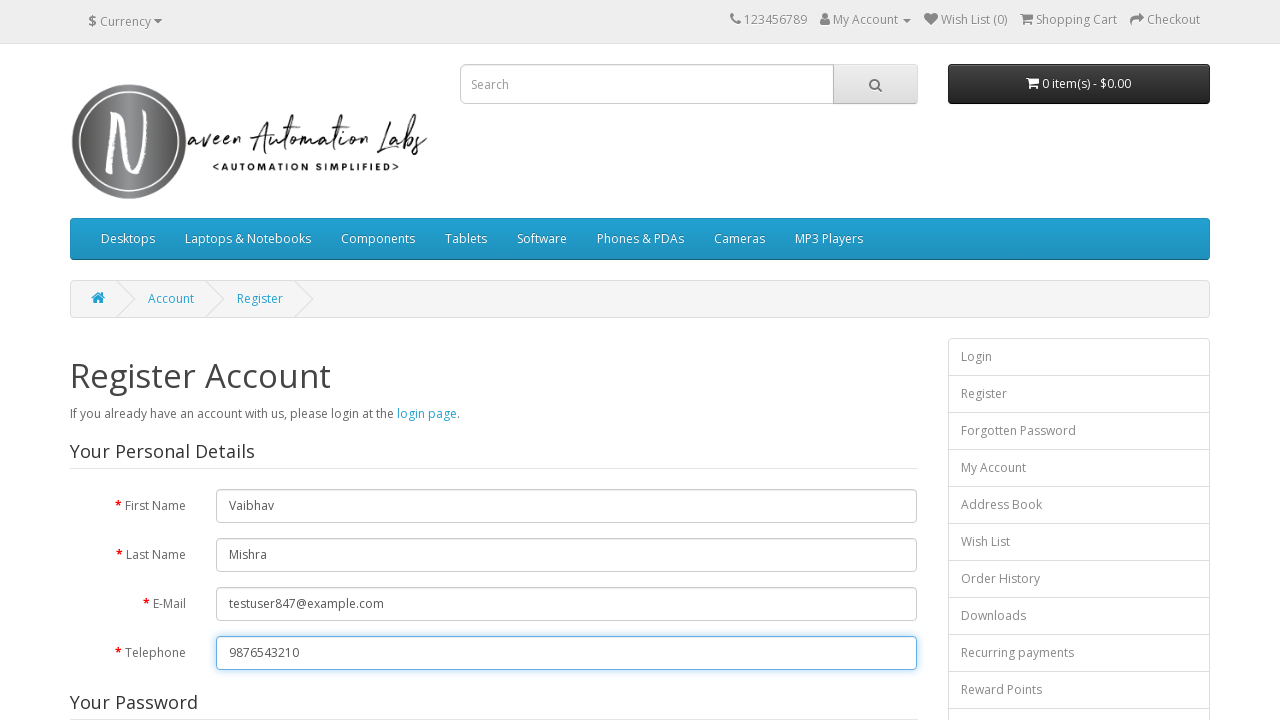

Pressed Tab to move to password field
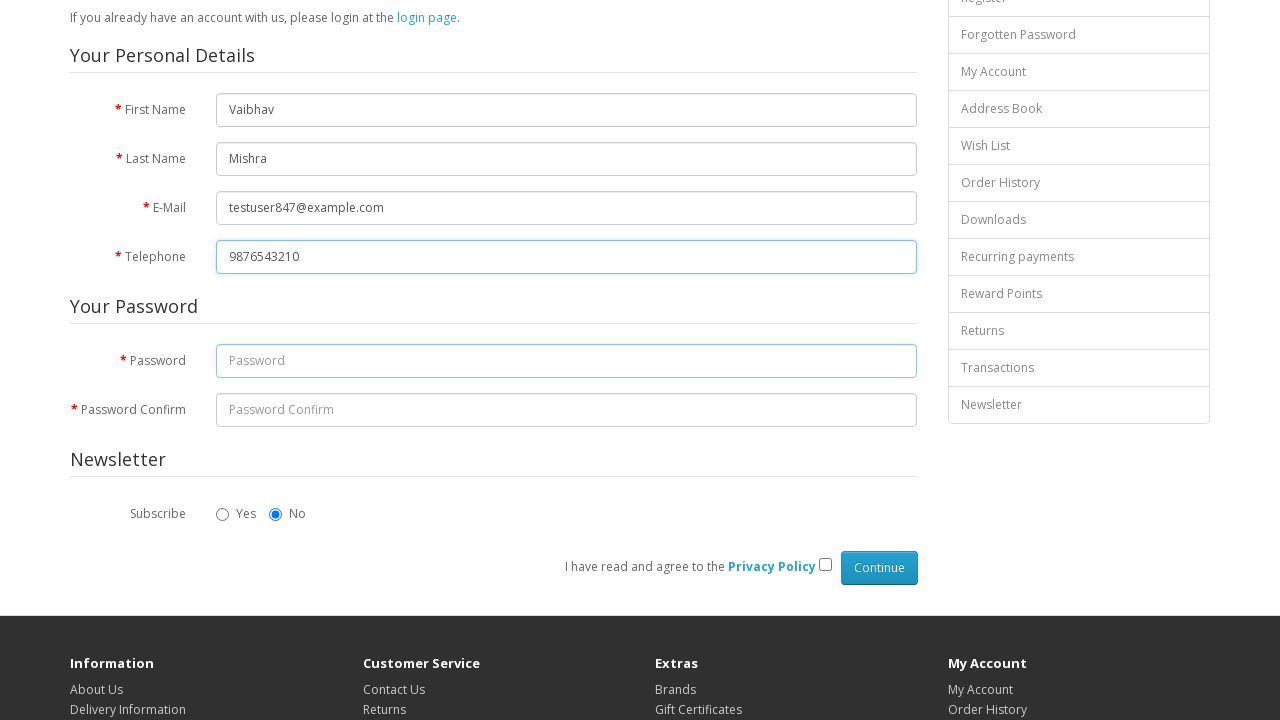

Typed password 'TestPass123!'
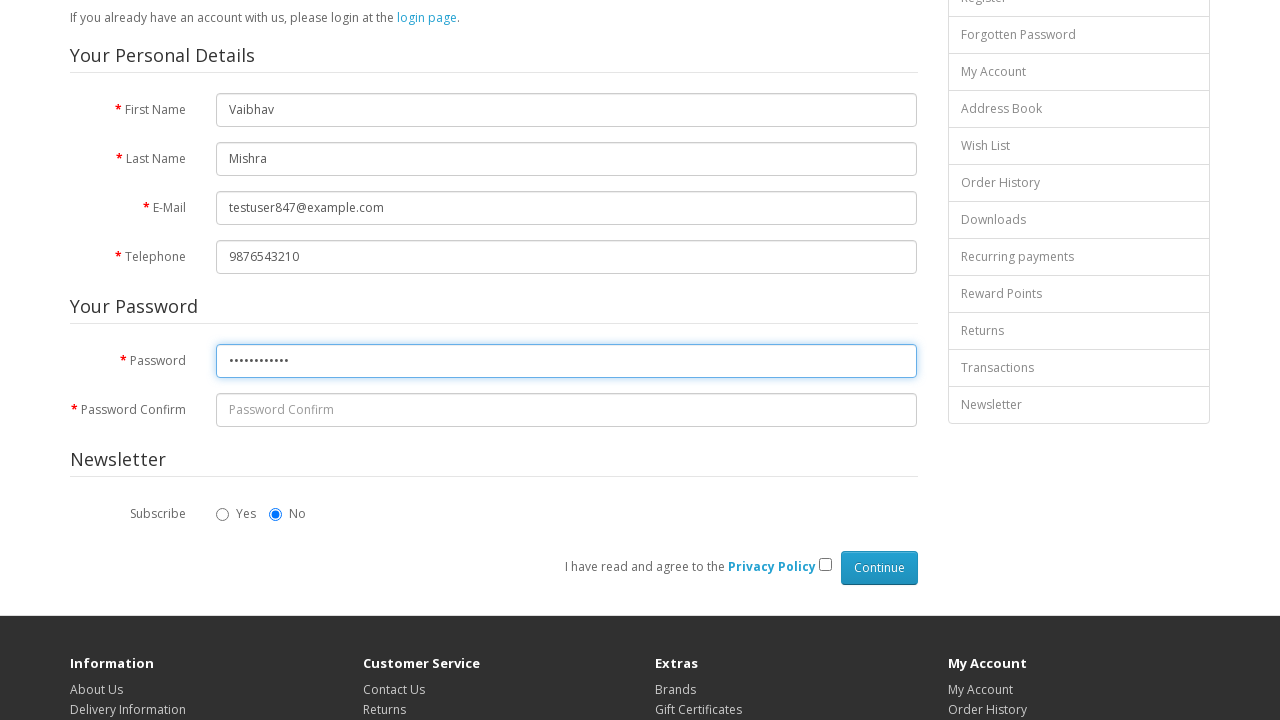

Pressed Tab to move to password confirm field
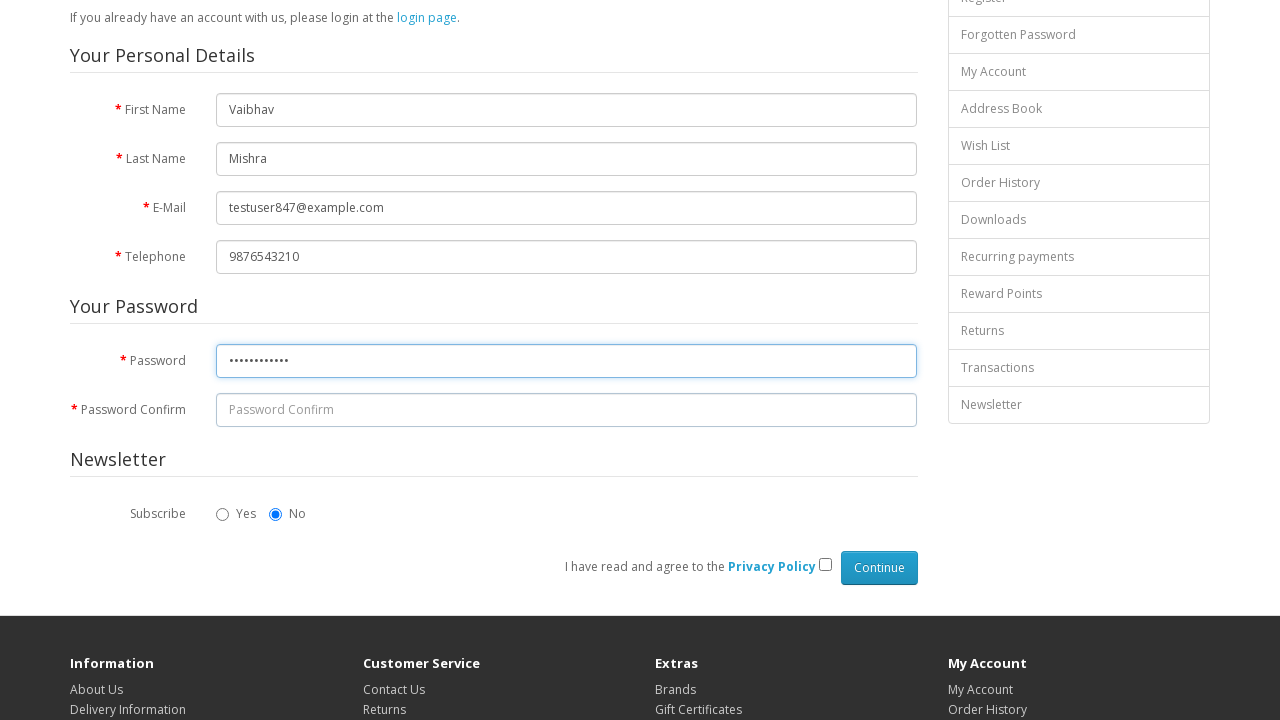

Typed password confirmation 'TestPass123!'
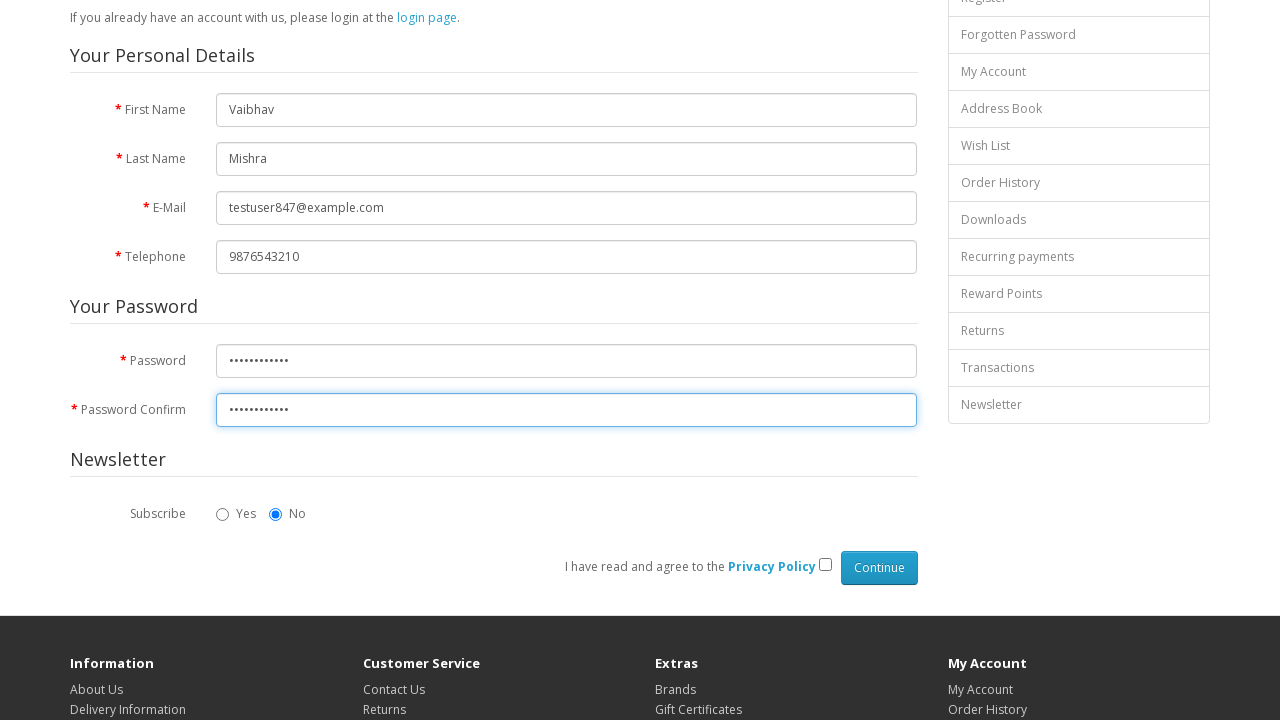

Pressed Tab to navigate through newsletter options (first Tab)
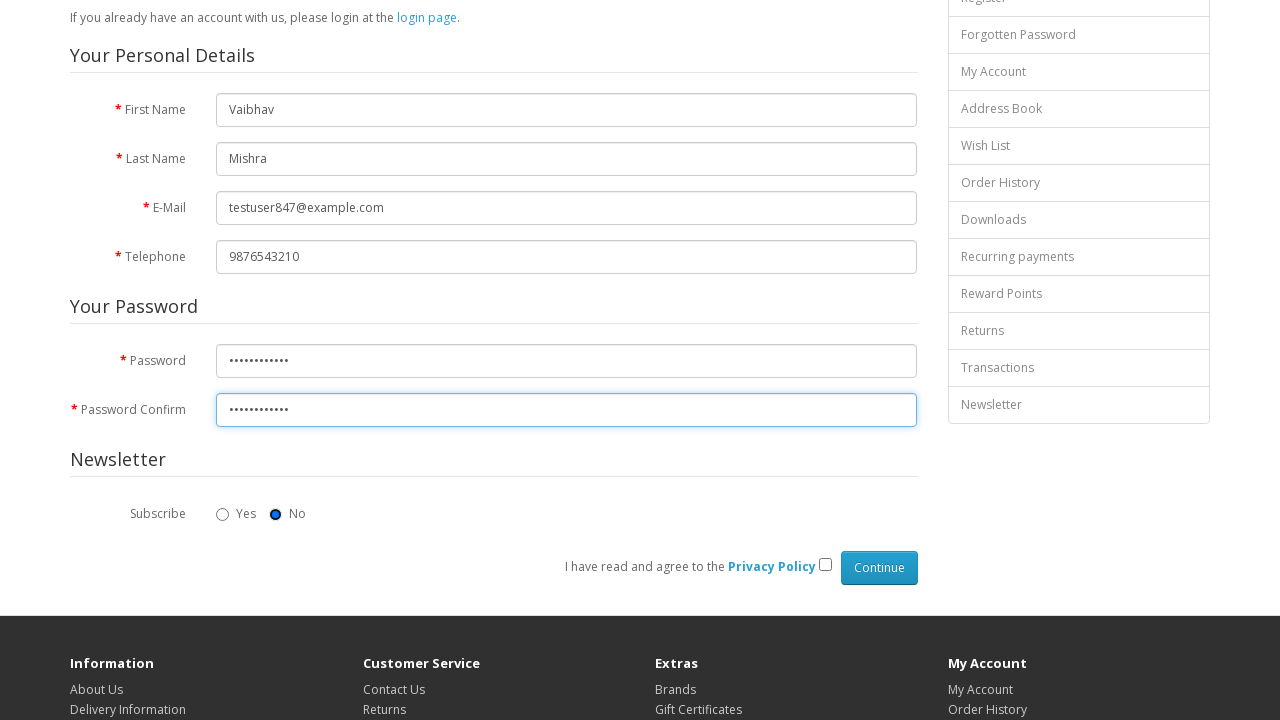

Pressed Tab to navigate through newsletter options (second Tab)
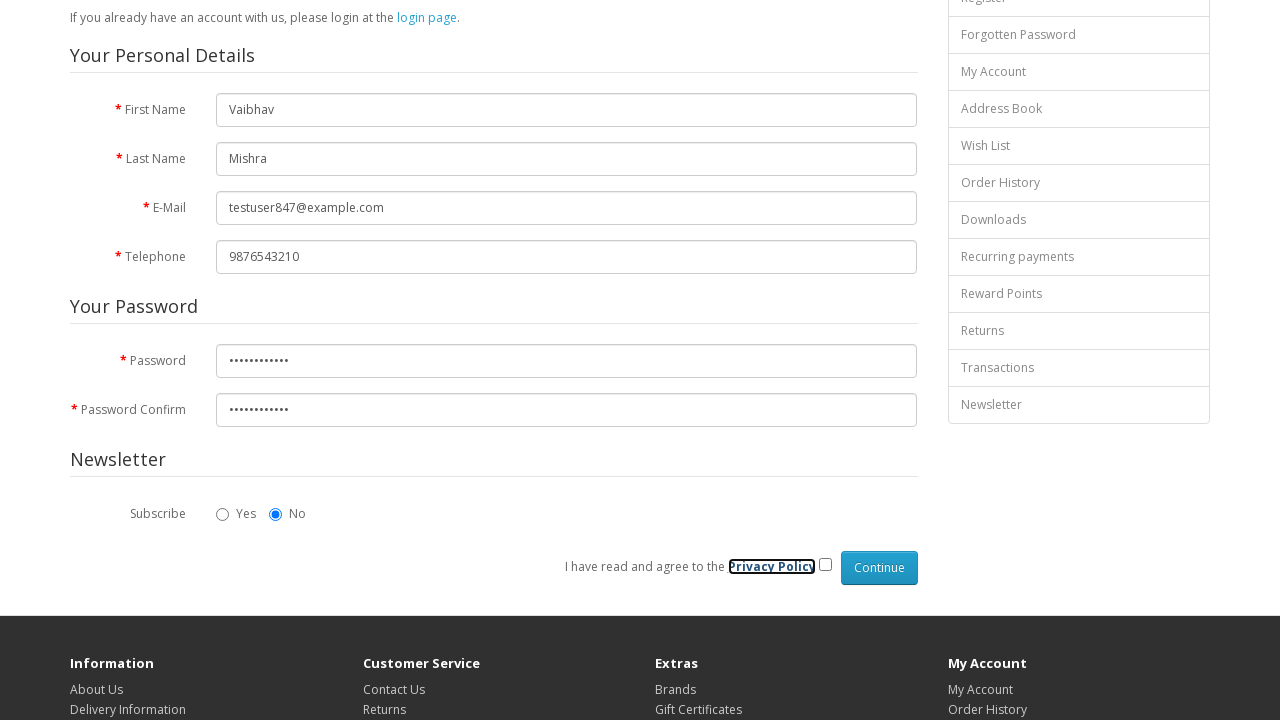

Pressed Tab to move to privacy policy checkbox
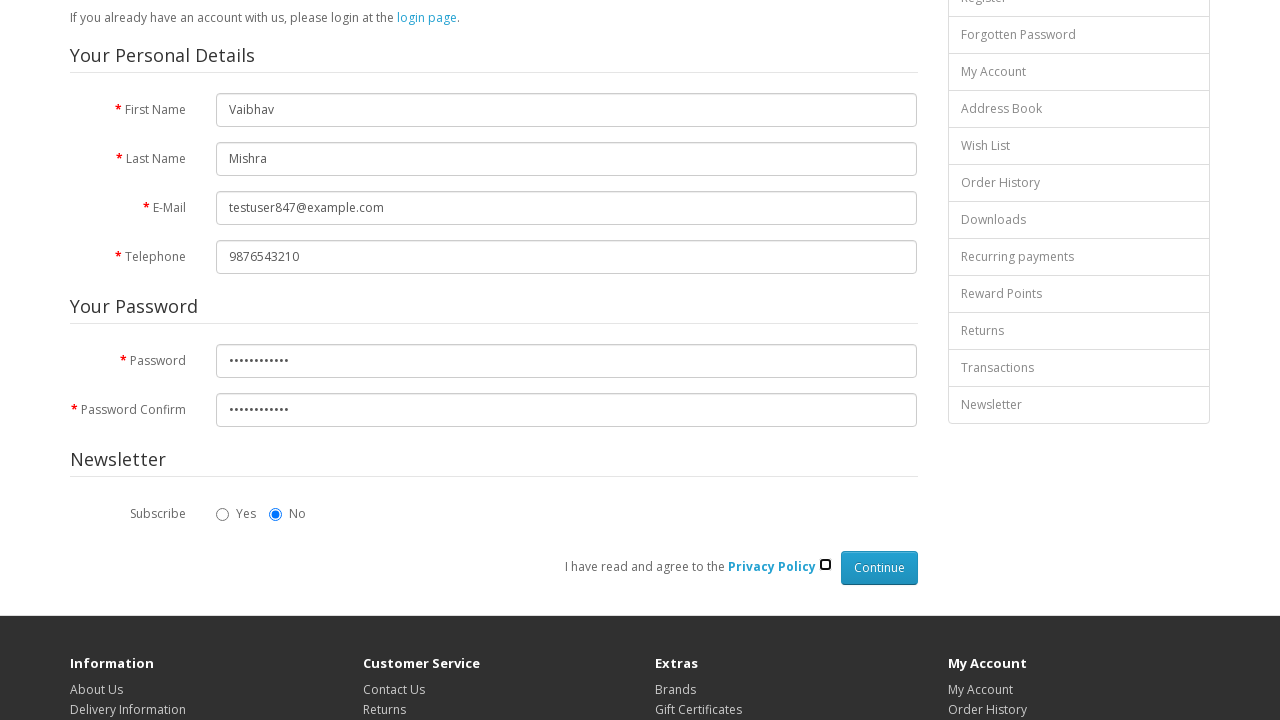

Pressed Space to check privacy policy checkbox
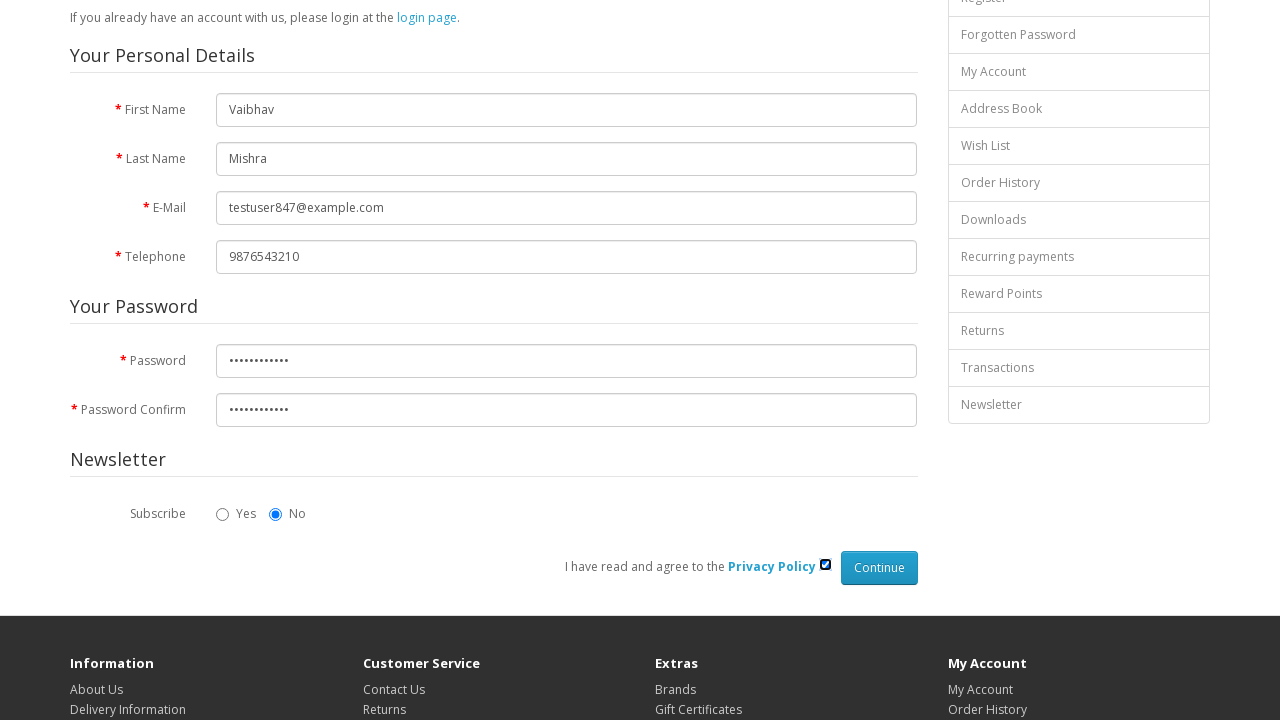

Pressed Tab to move to submit button
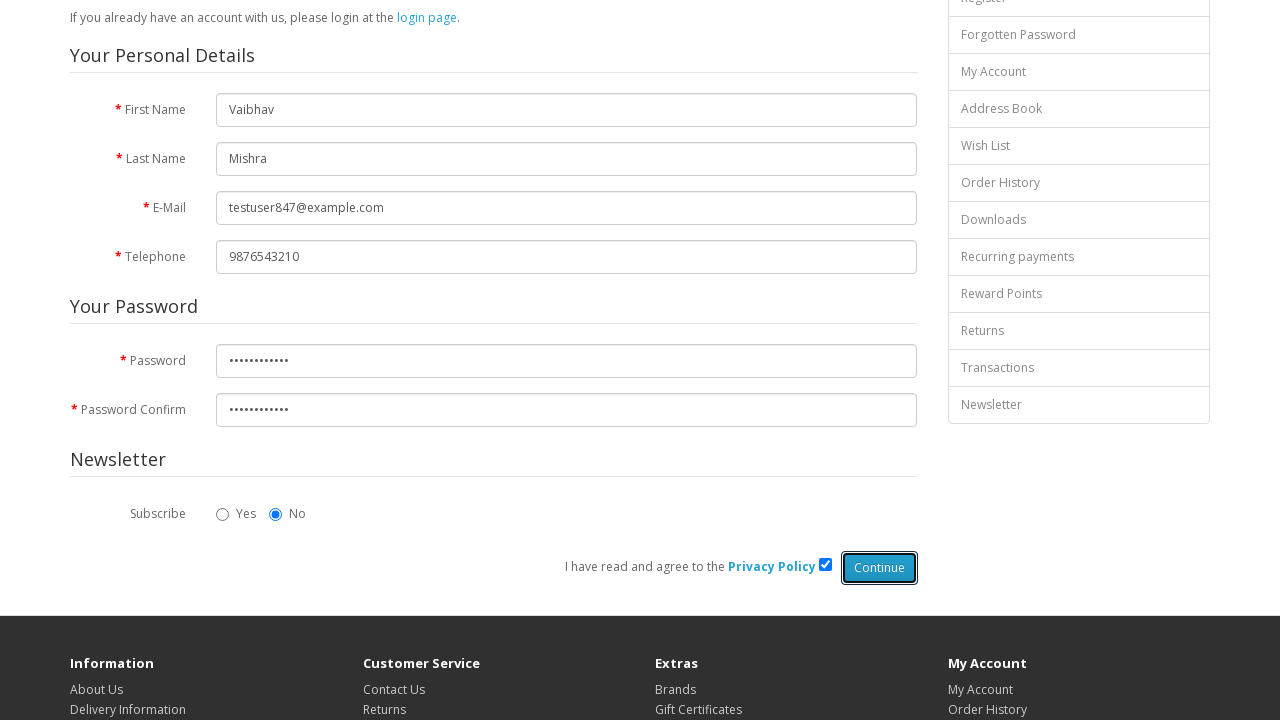

Pressed Enter to submit the registration form
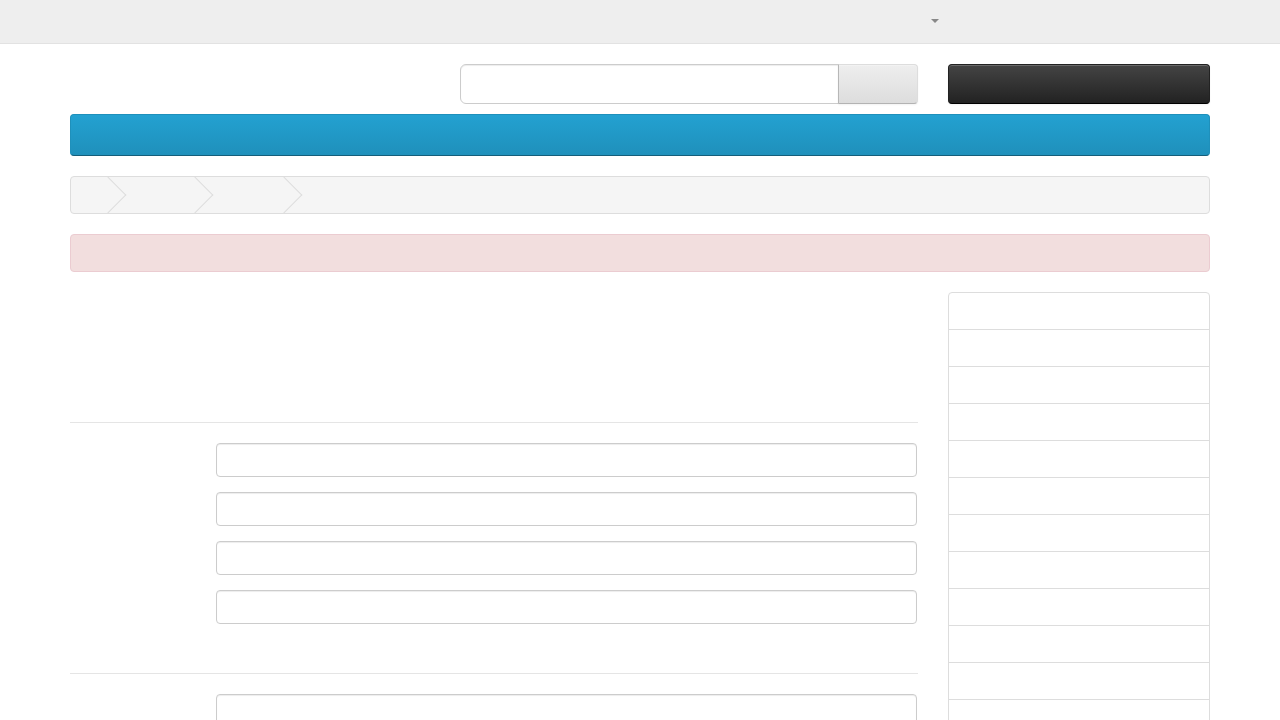

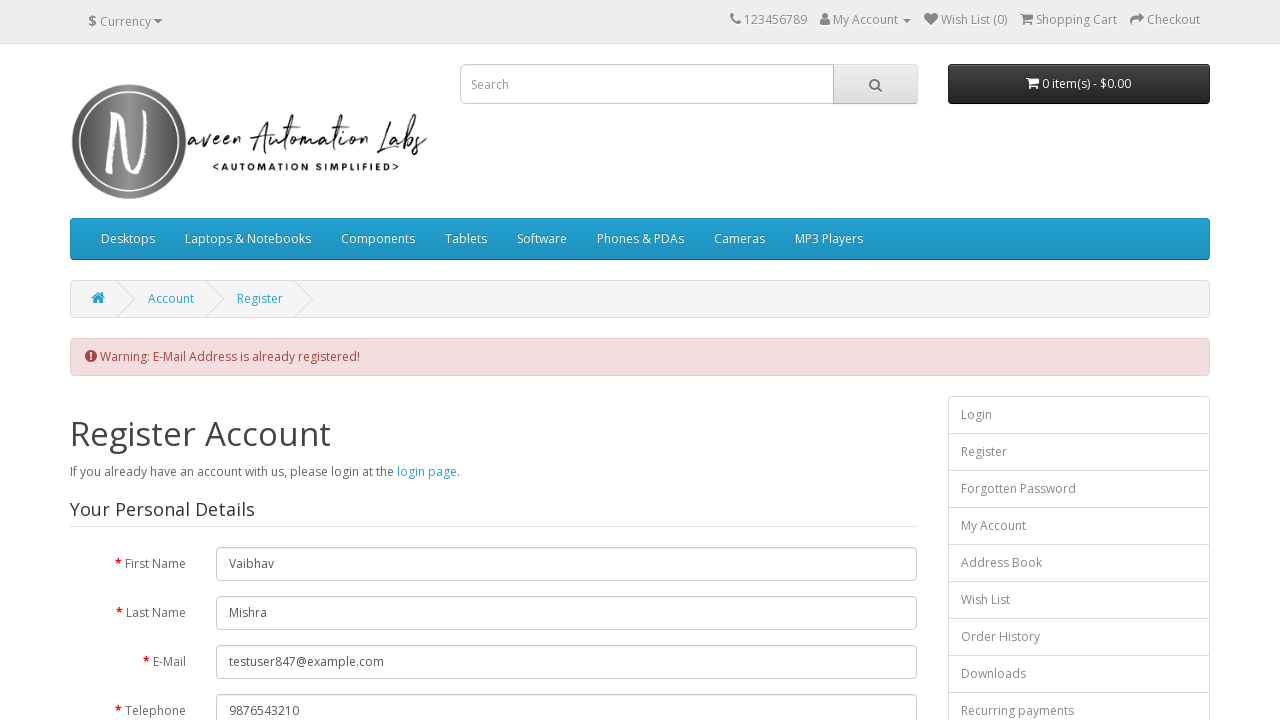